Opens the initial URL and waits for the page to load

Starting URL: https://www.tutorialspoint.com/selenium/practice/selenium_automation_practice.php

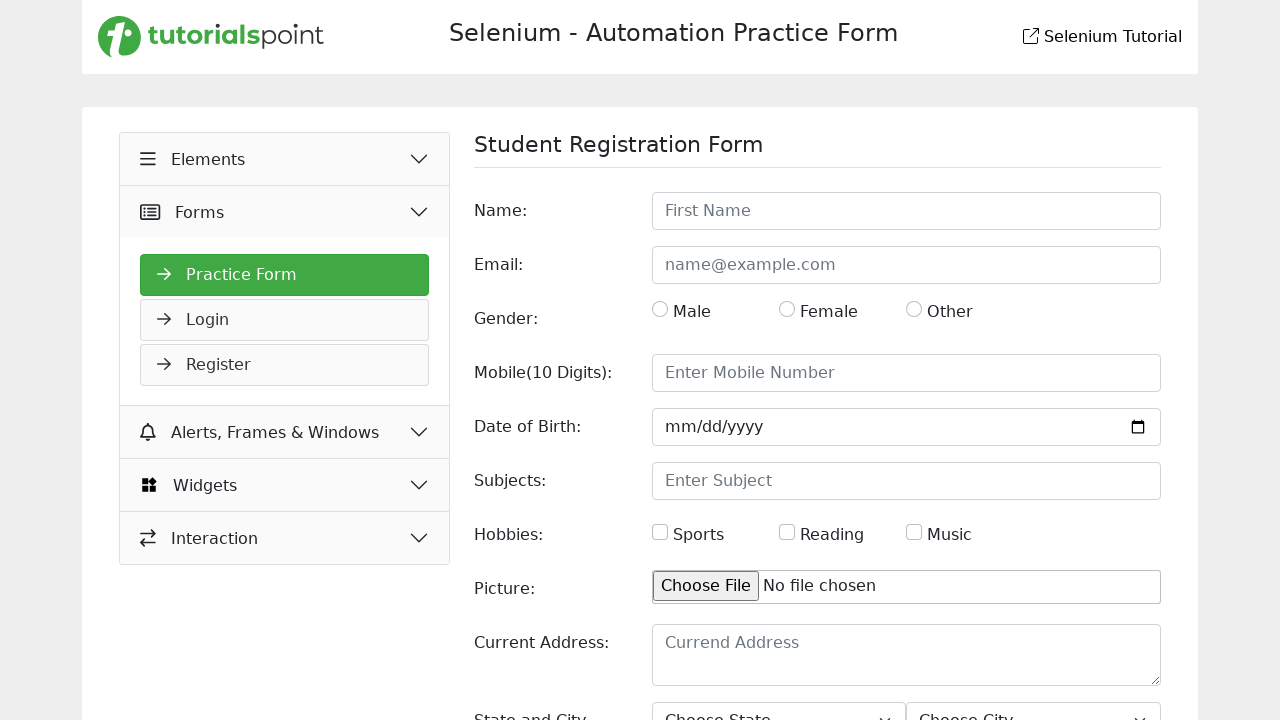

Waited 5 seconds for the Selenium automation practice page to fully load
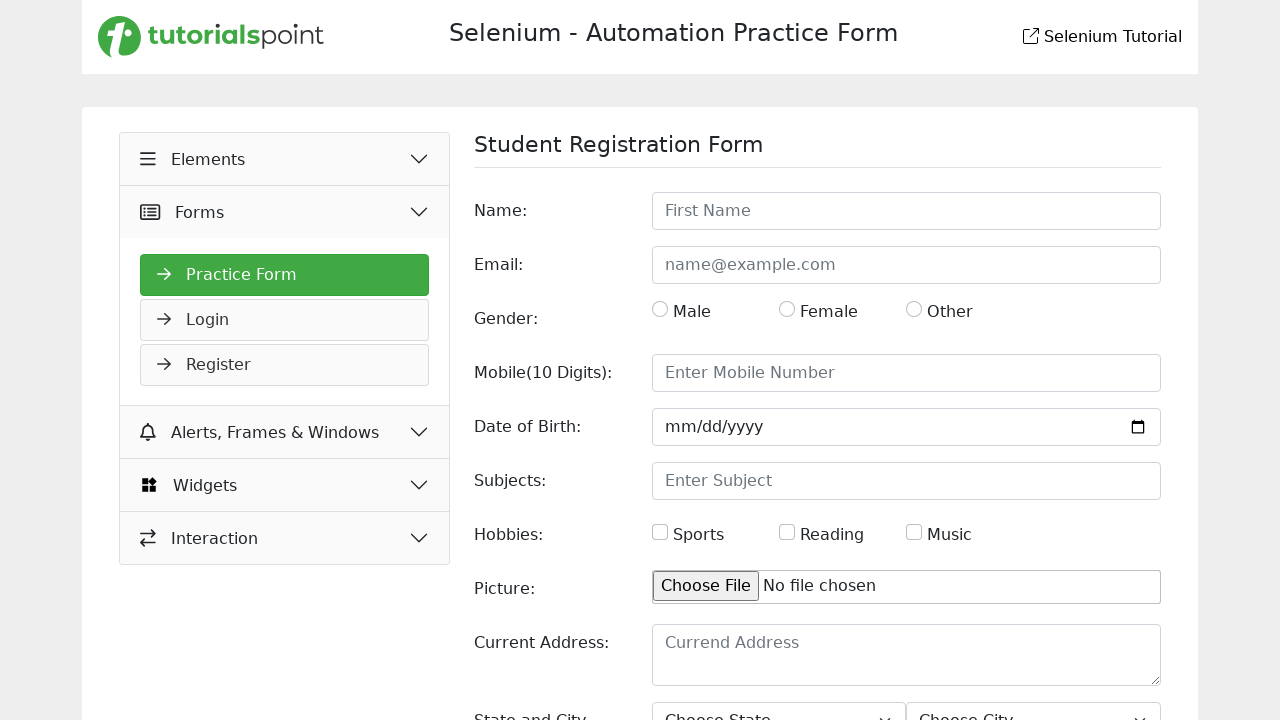

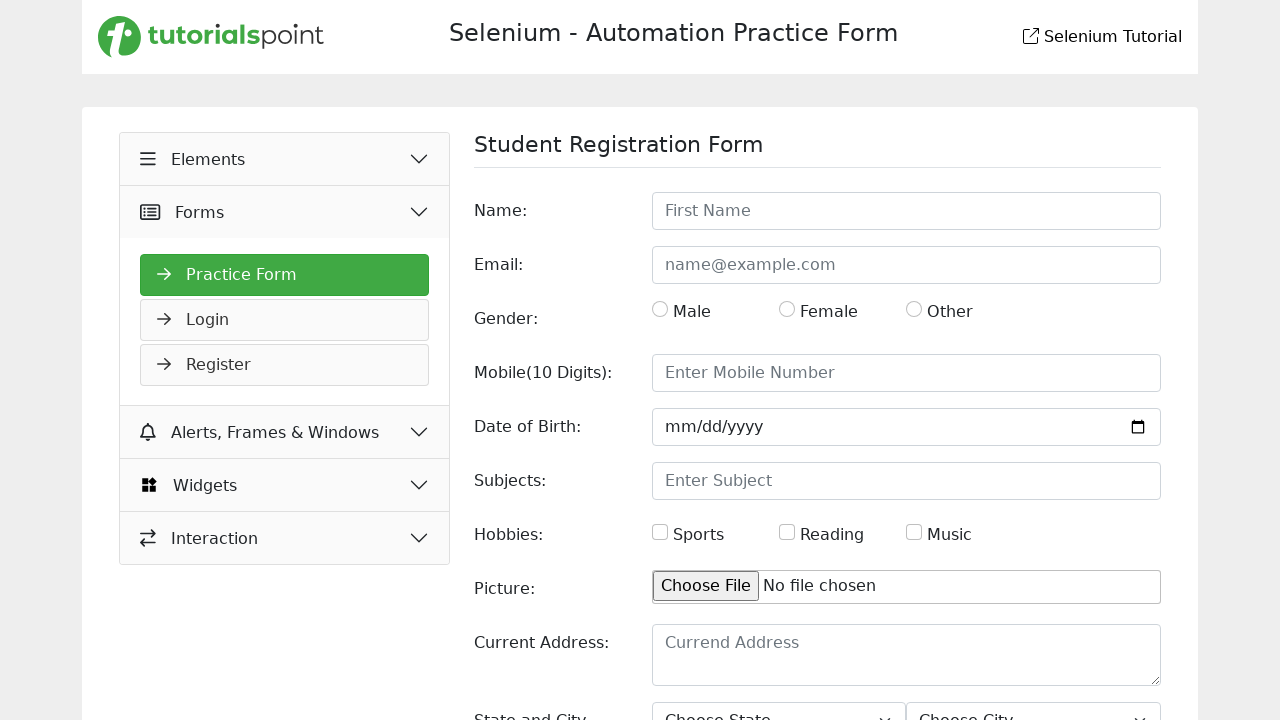